Tests radio button and checkbox selection states by clicking elements and verifying their selected/unselected states

Starting URL: https://automationfc.github.io/basic-form/index.html

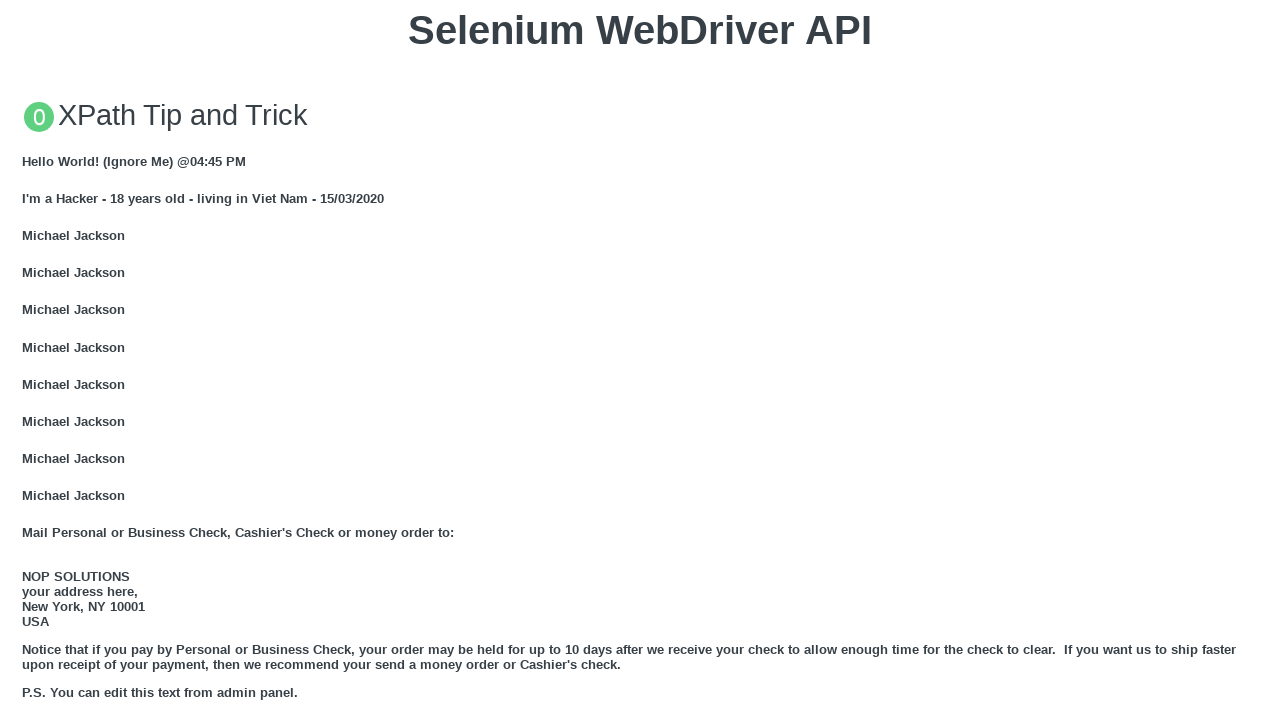

Clicked 'Under 18' radio button at (28, 360) on #under_18
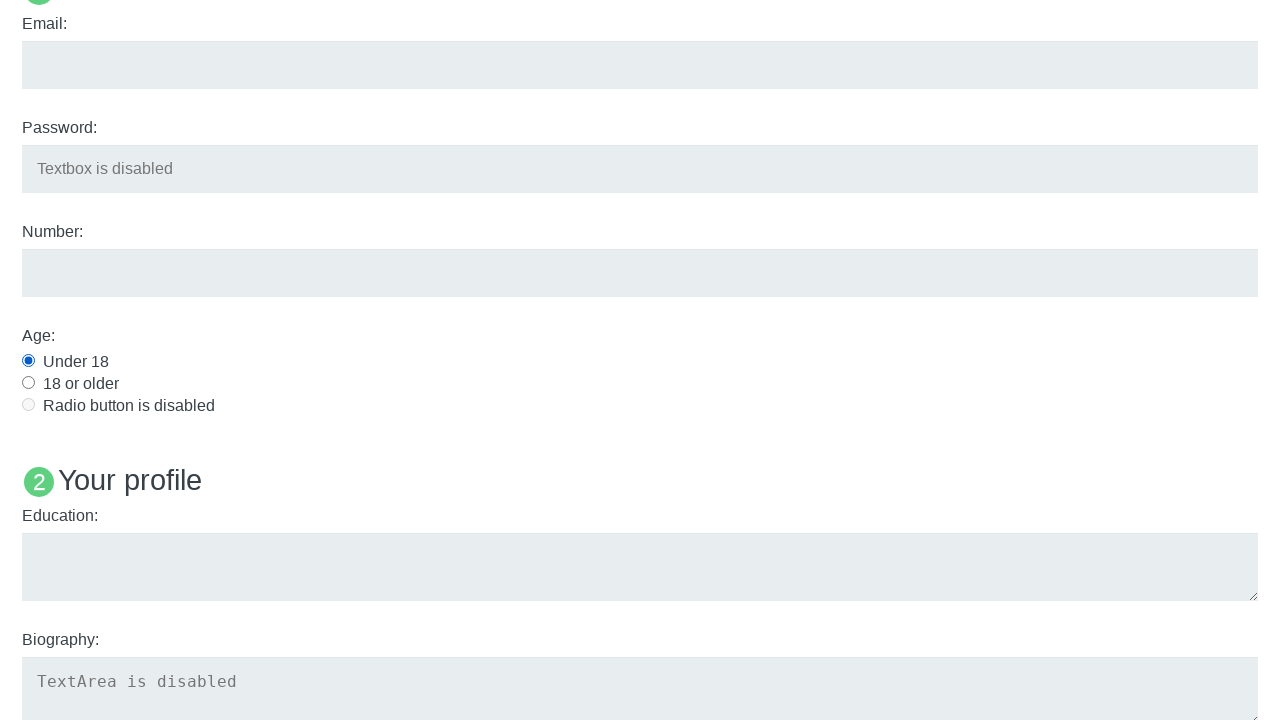

Clicked Java checkbox at (28, 361) on #java
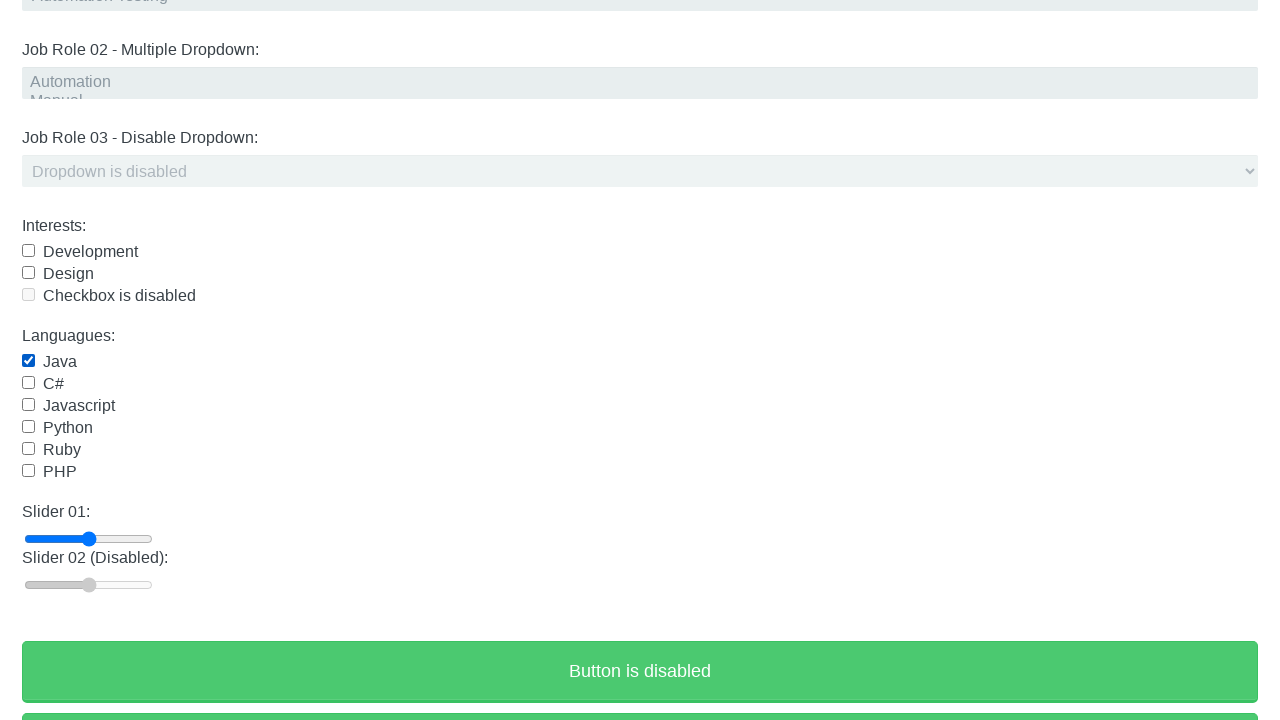

Verified 'Under 18' radio button is selected
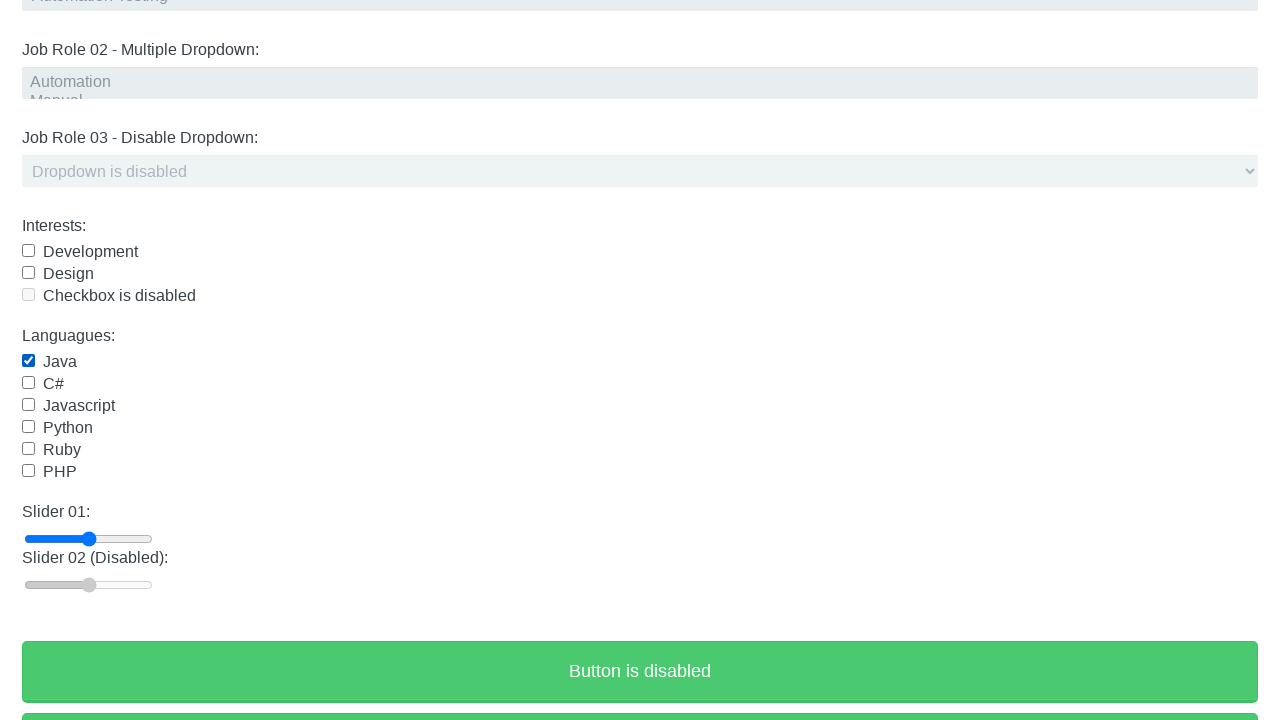

Clicked 'Under 18' radio button again at (28, 360) on #under_18
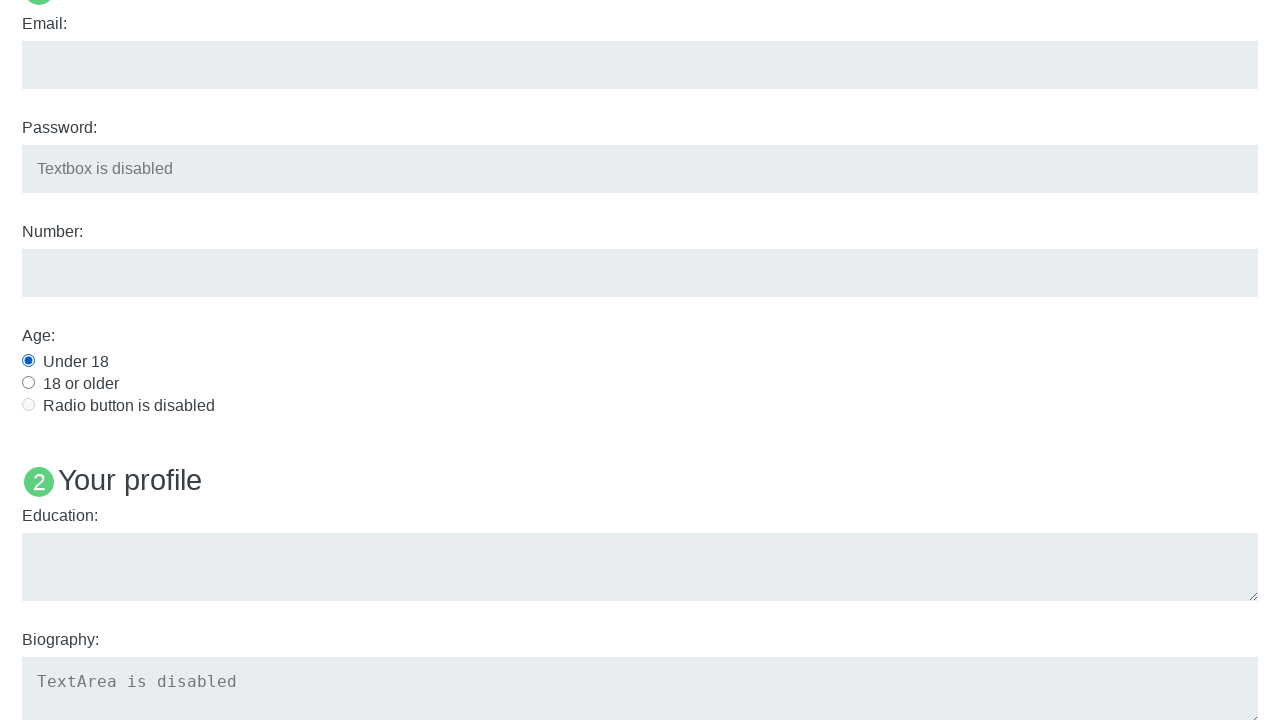

Clicked Java checkbox again to uncheck it at (28, 361) on #java
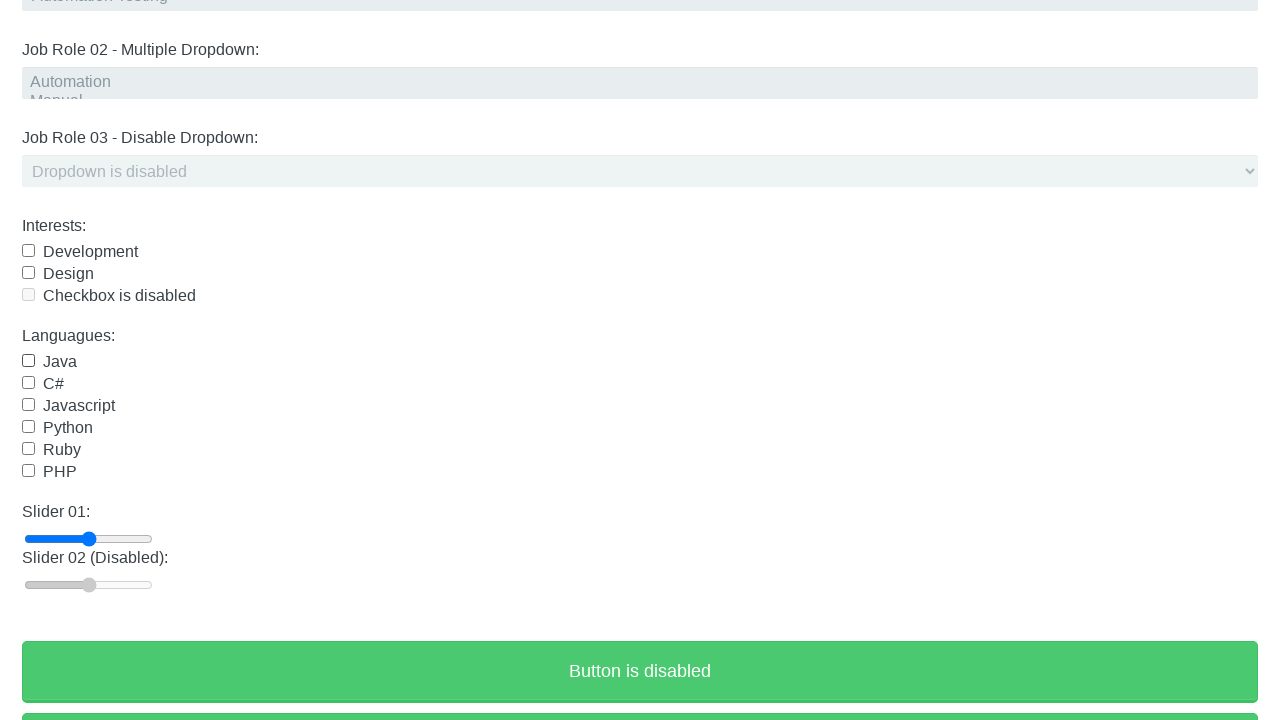

Verified 'Under 18' radio button is still selected
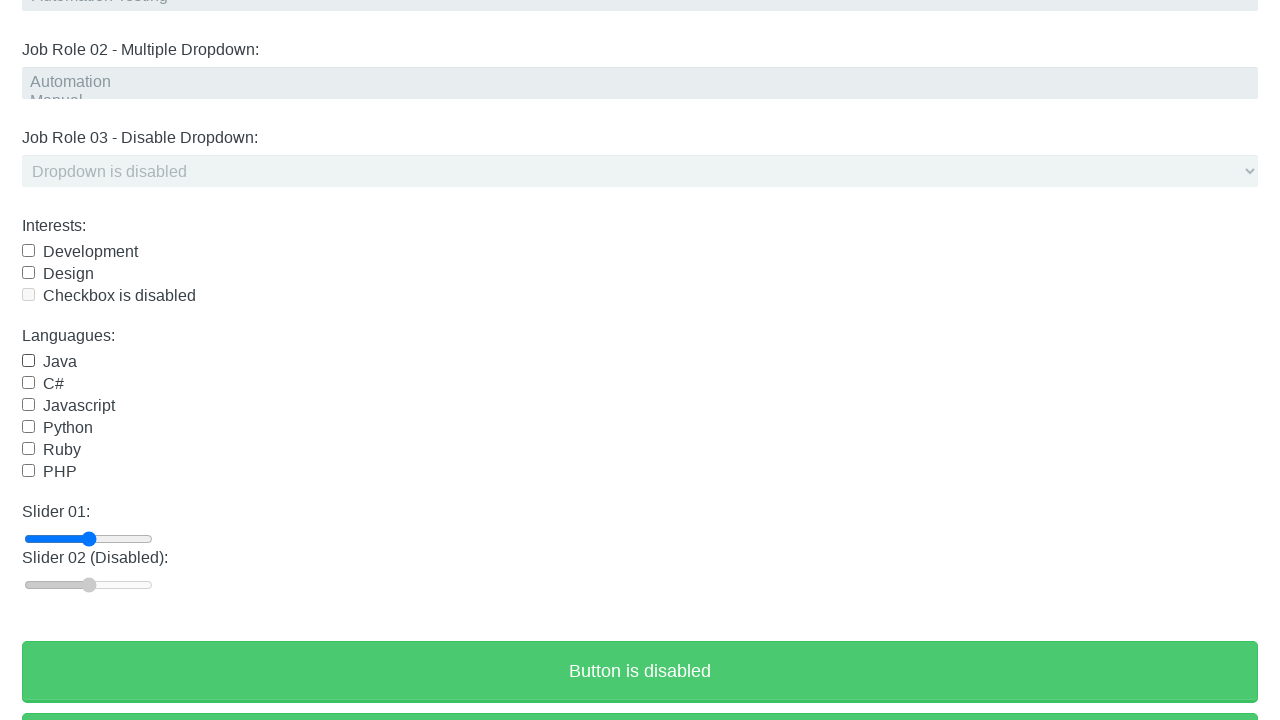

Verified Java checkbox is now unselected
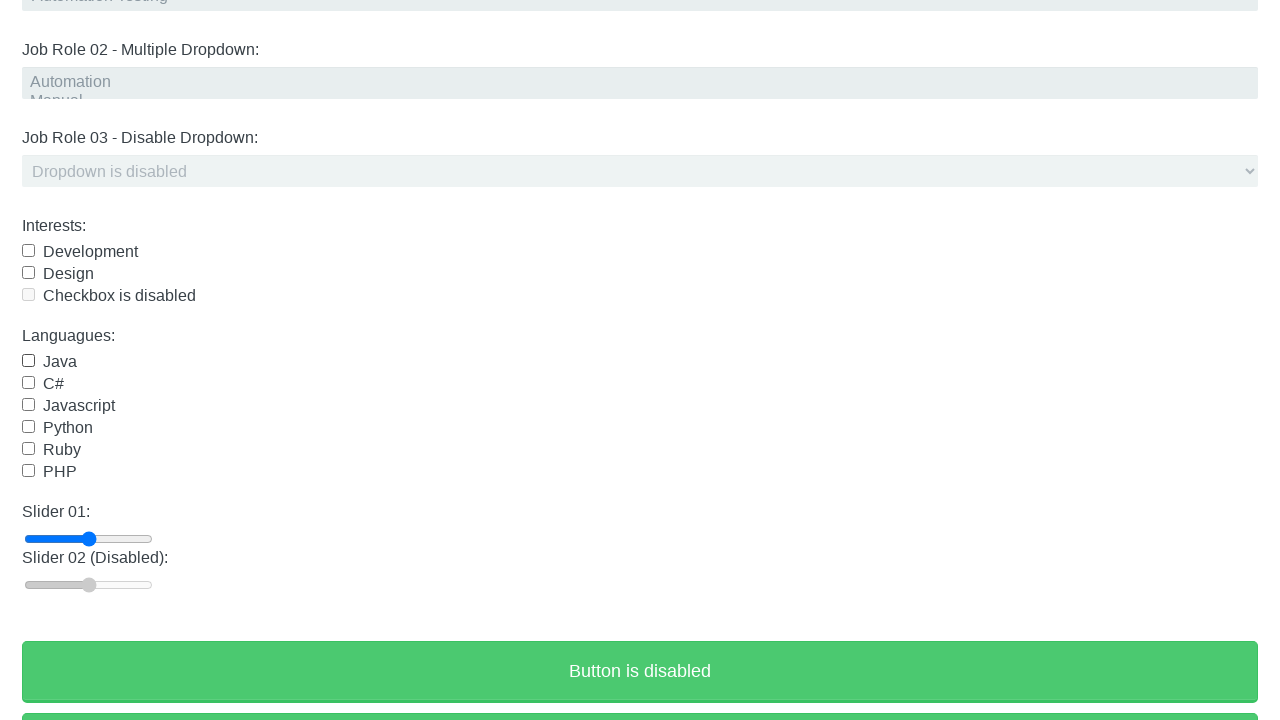

Retrieved final state of 'Under 18' radio button
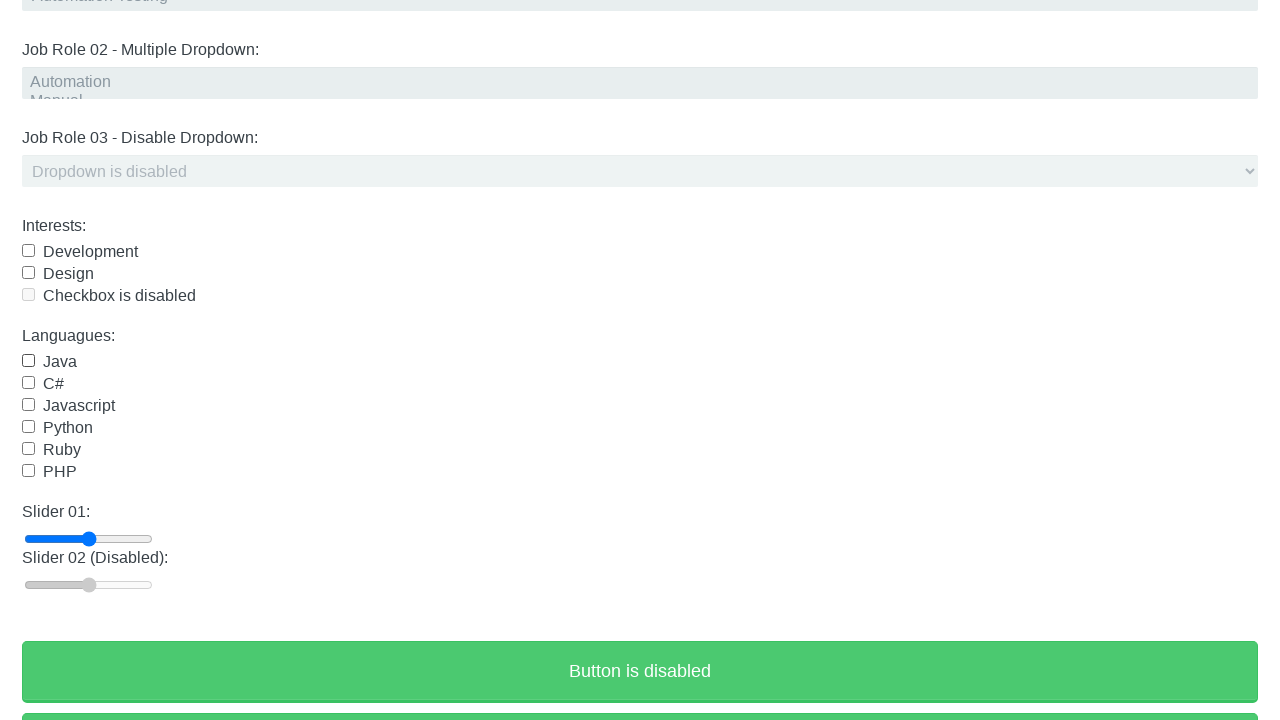

Retrieved final state of Java checkbox
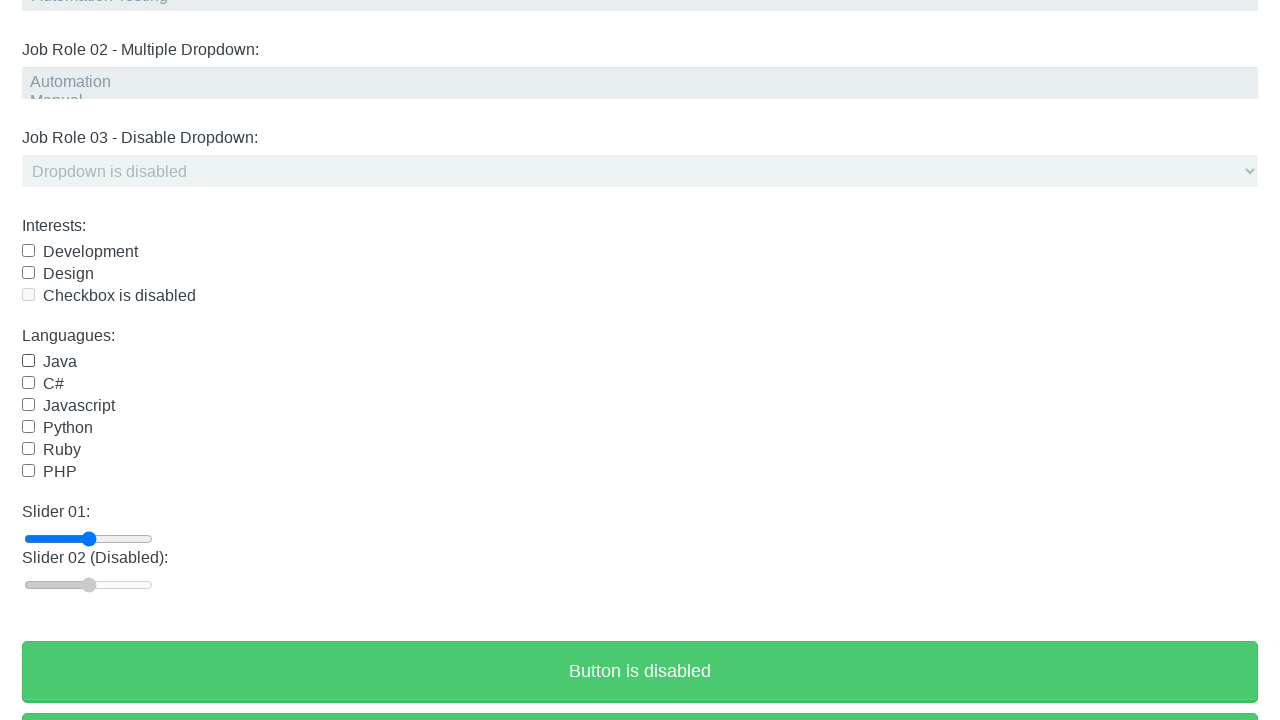

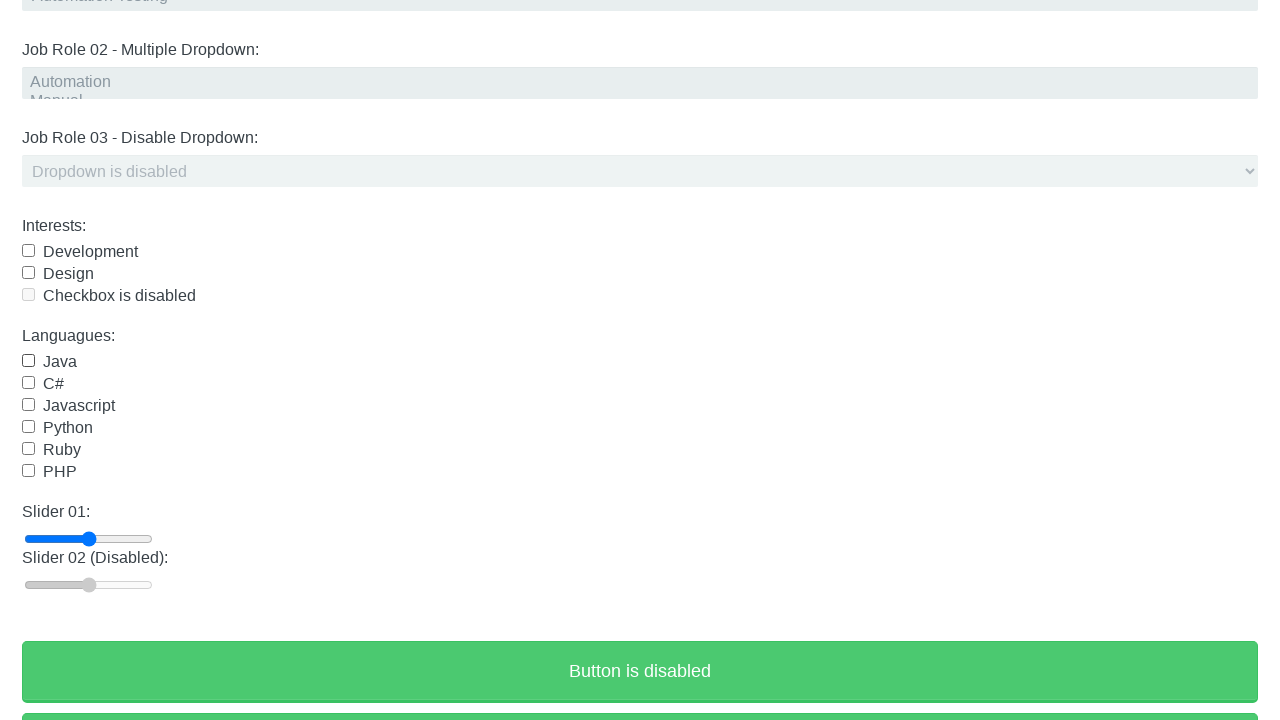